Solves a math problem by calculating a value from an element on the page, entering the answer, selecting checkboxes, and submitting the form

Starting URL: http://suninjuly.github.io/math.html

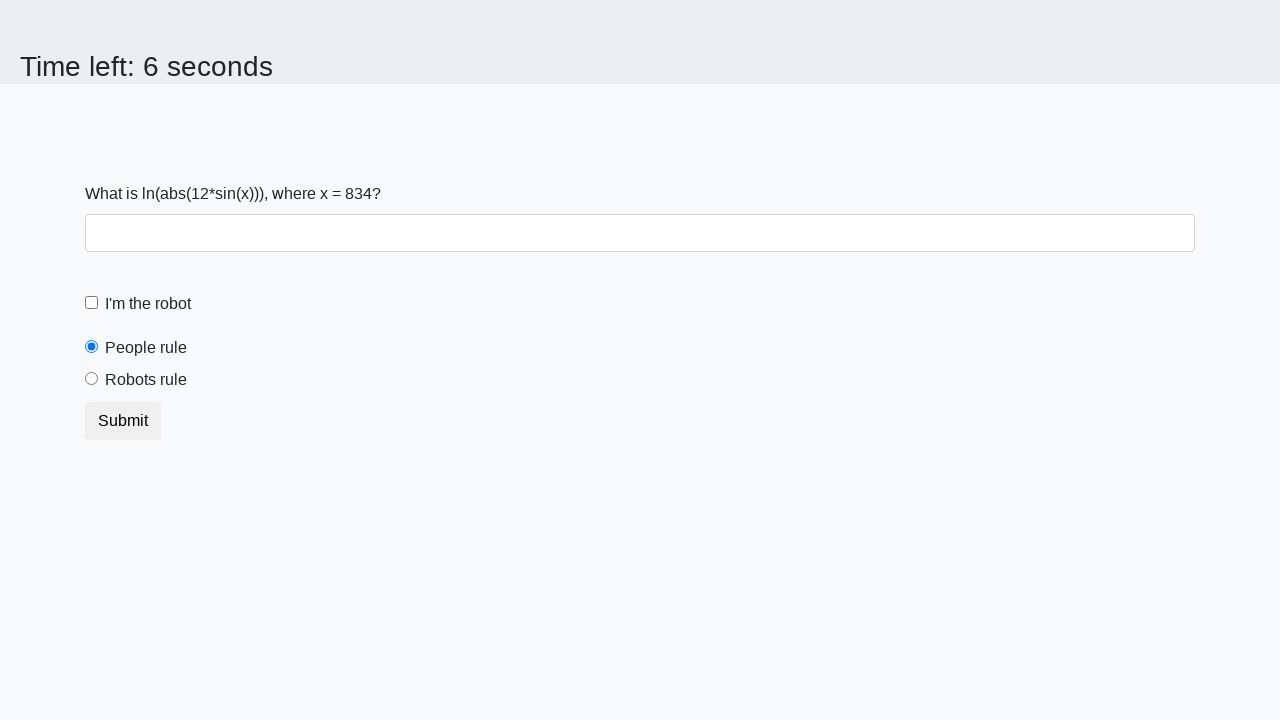

Located the input_value element
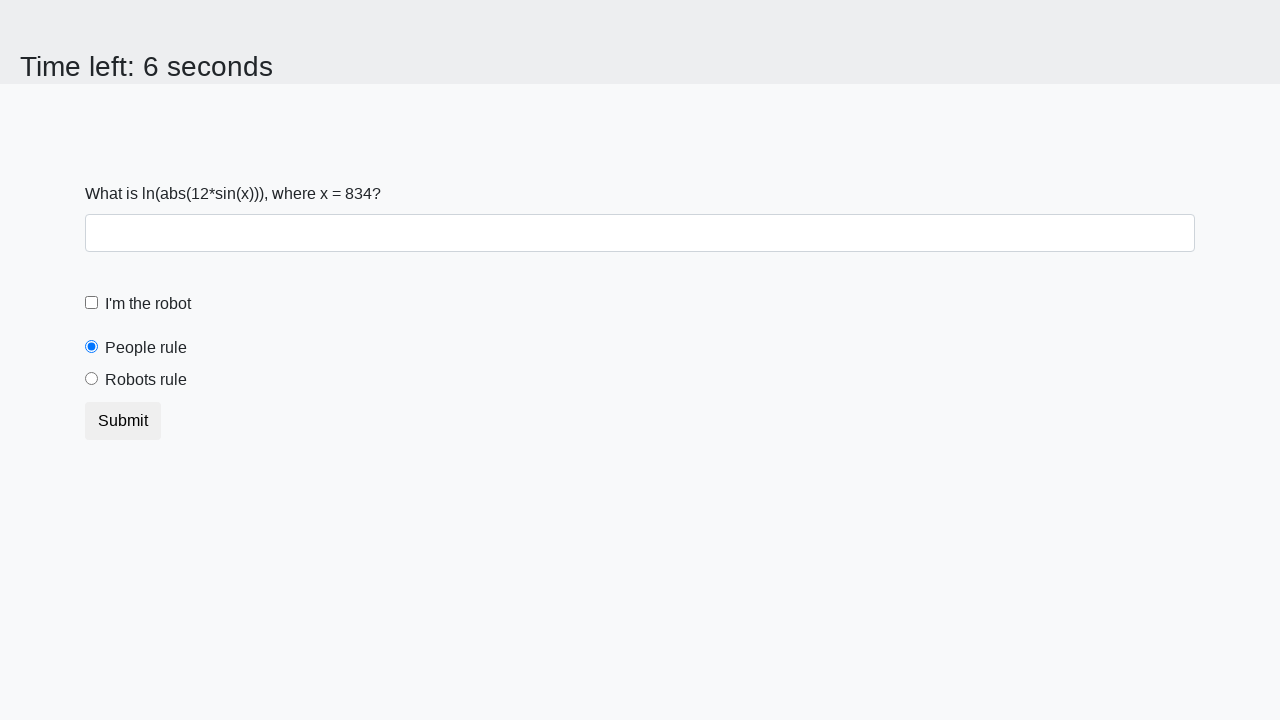

Retrieved text content from input_value element
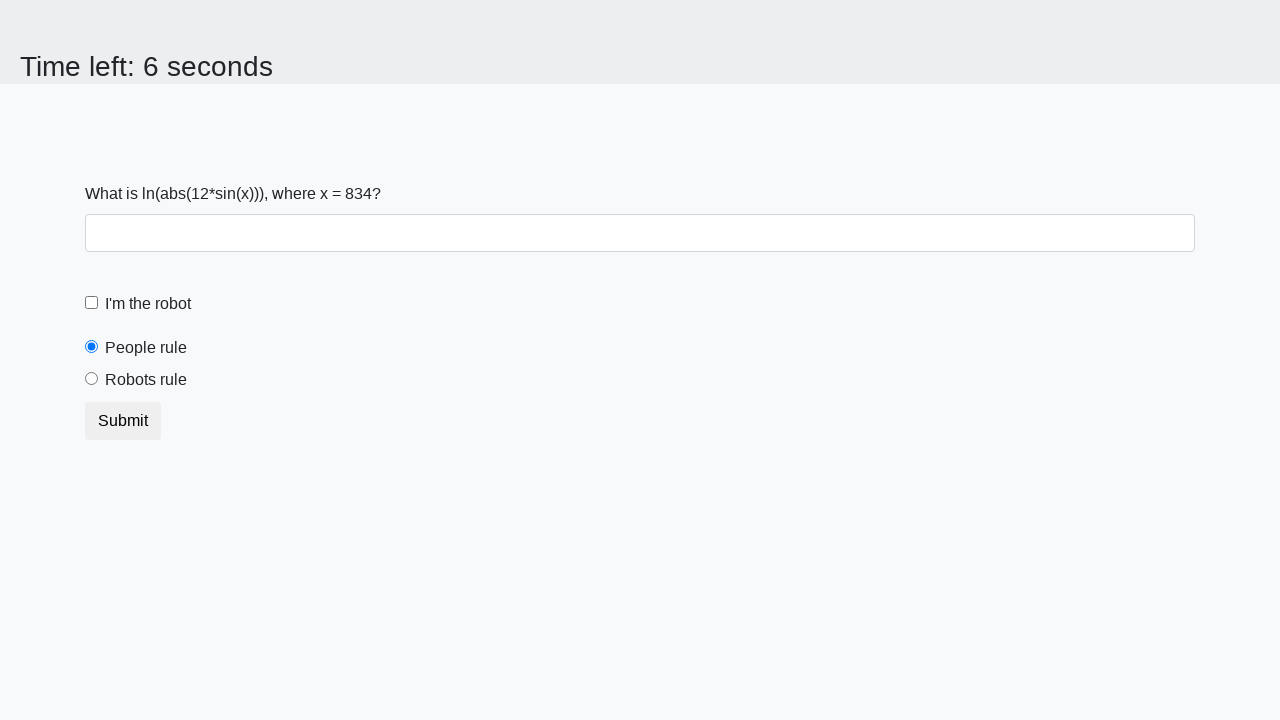

Calculated answer using math formula: 2.4805899245586263
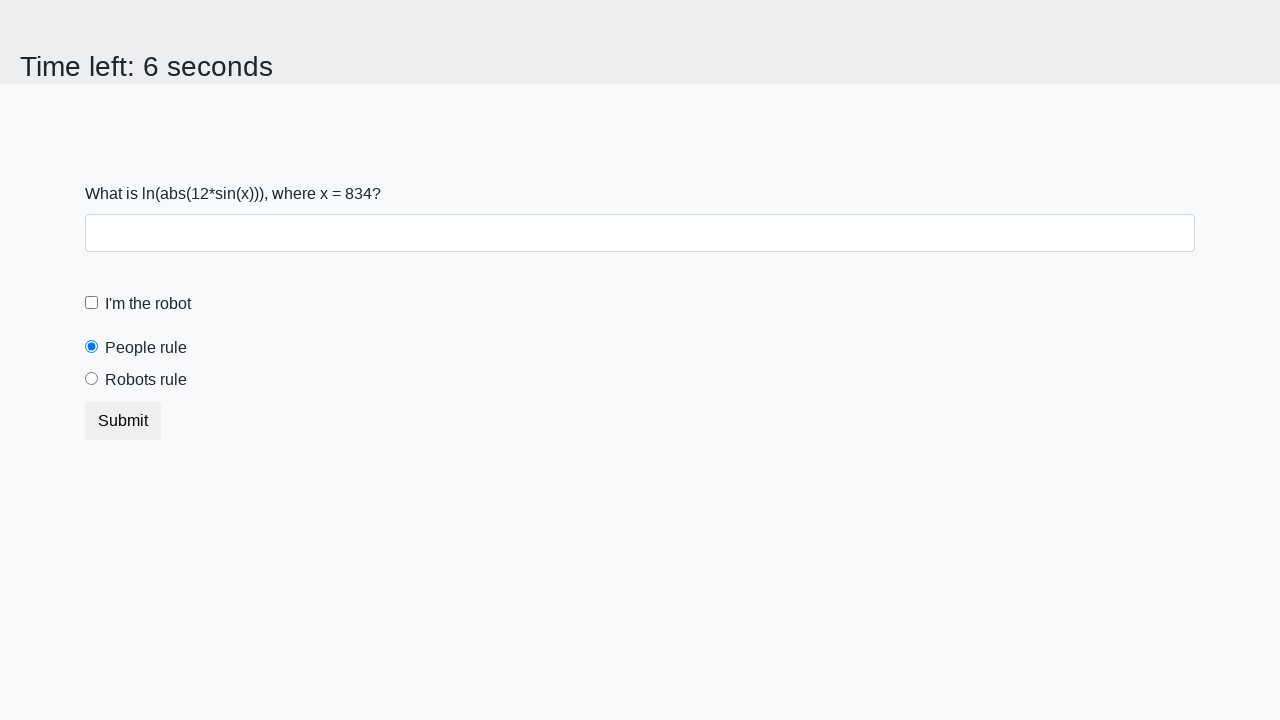

Filled answer field with calculated value: 2.4805899245586263 on #answer
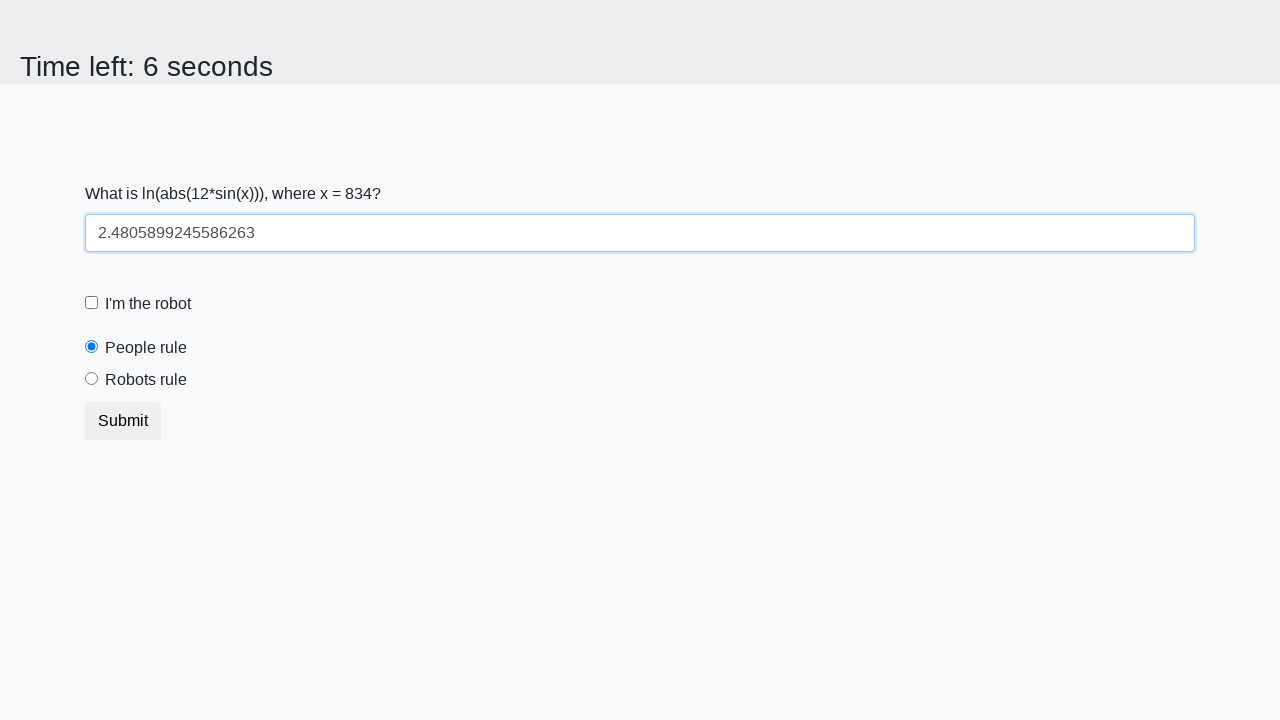

Clicked the checkbox at (148, 304) on xpath=//html/body/div/form/div[2]/label
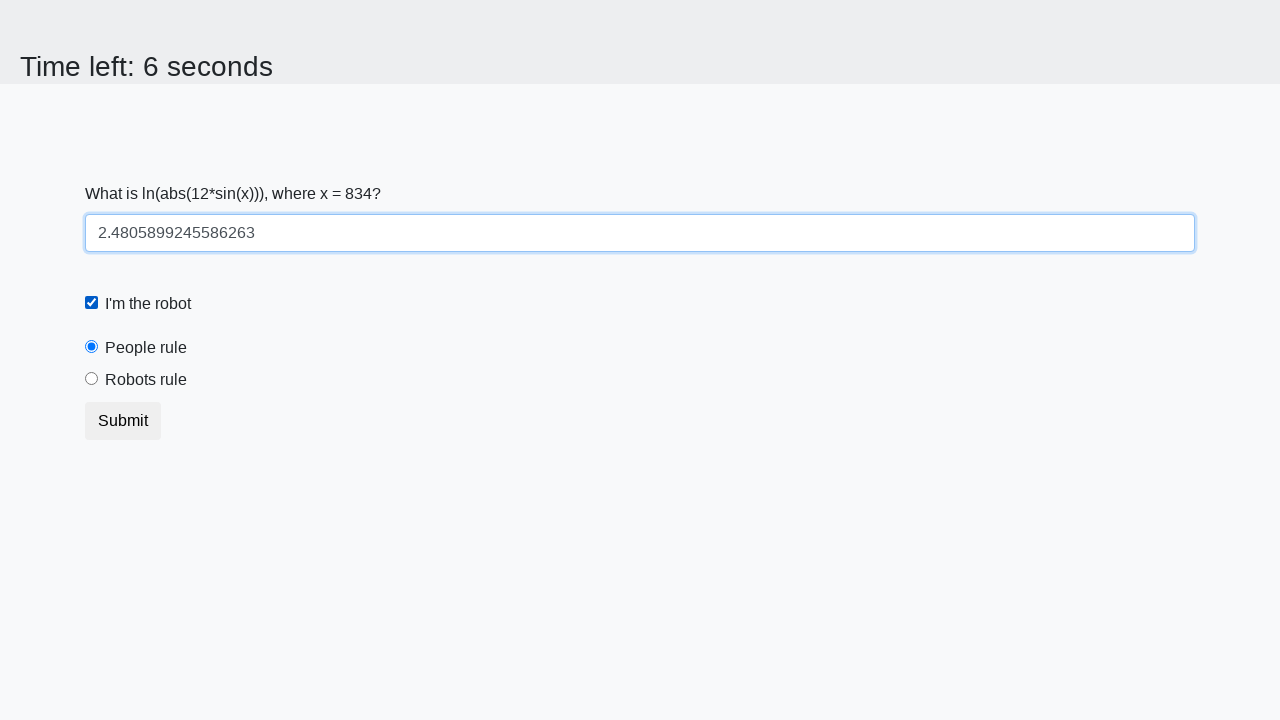

Clicked the 'Robots rule' radio button at (146, 380) on xpath=//label[text()='Robots rule']
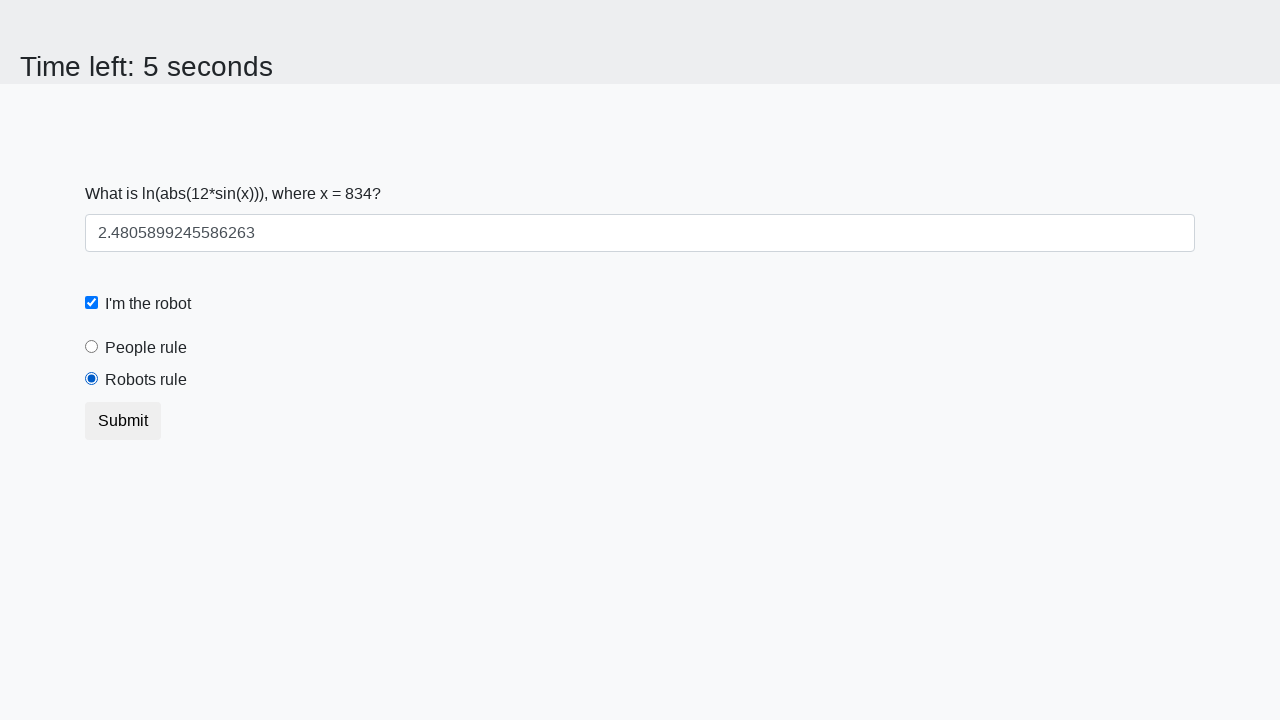

Clicked the submit button at (123, 421) on button.btn
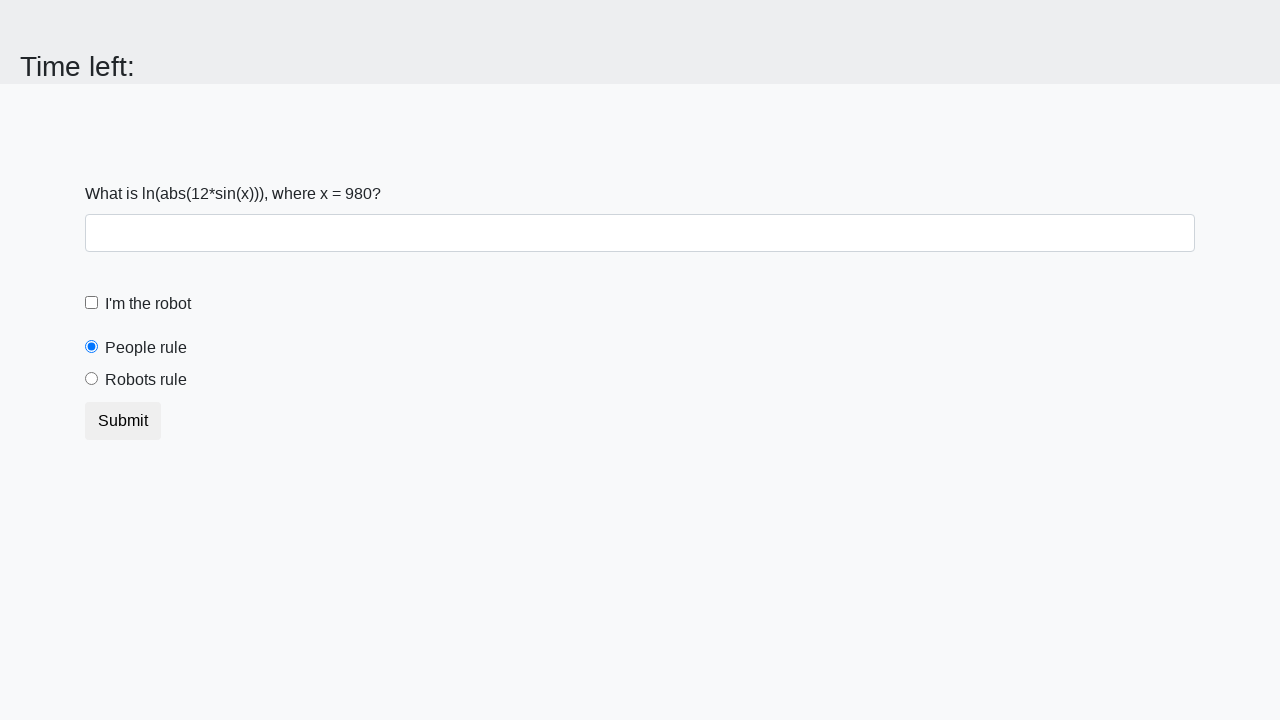

Waited 1000ms for submission to complete
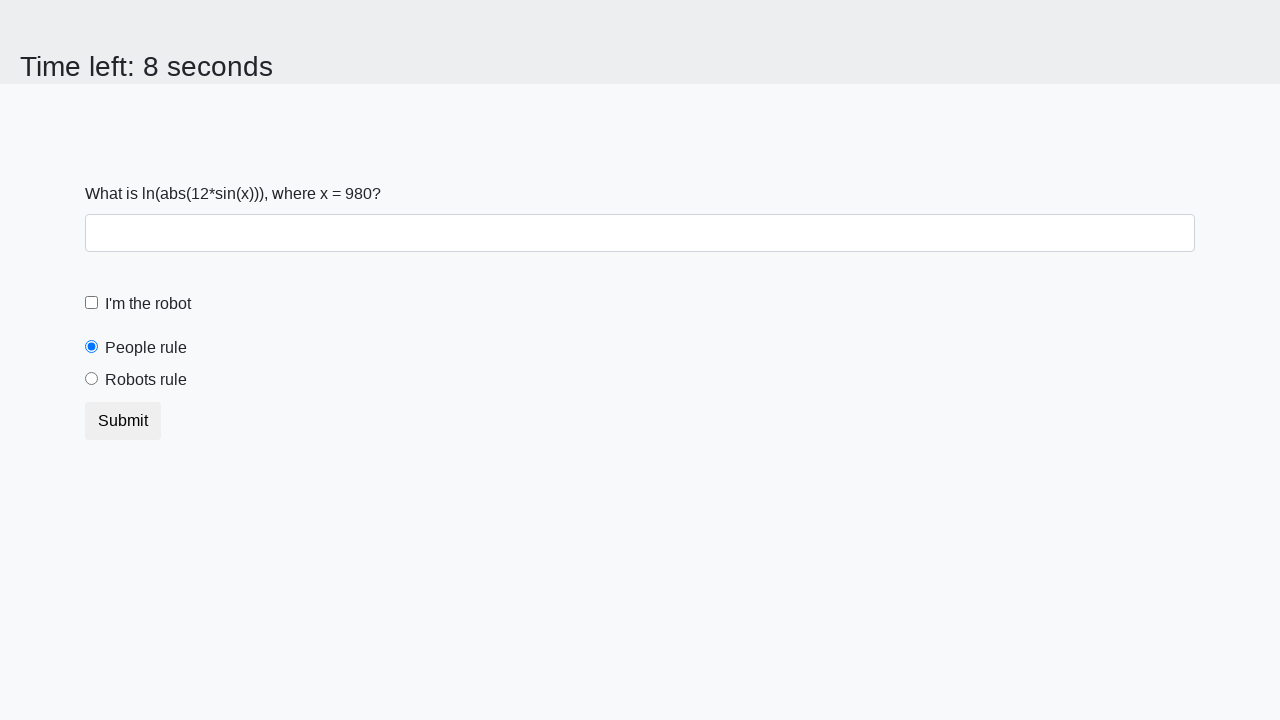

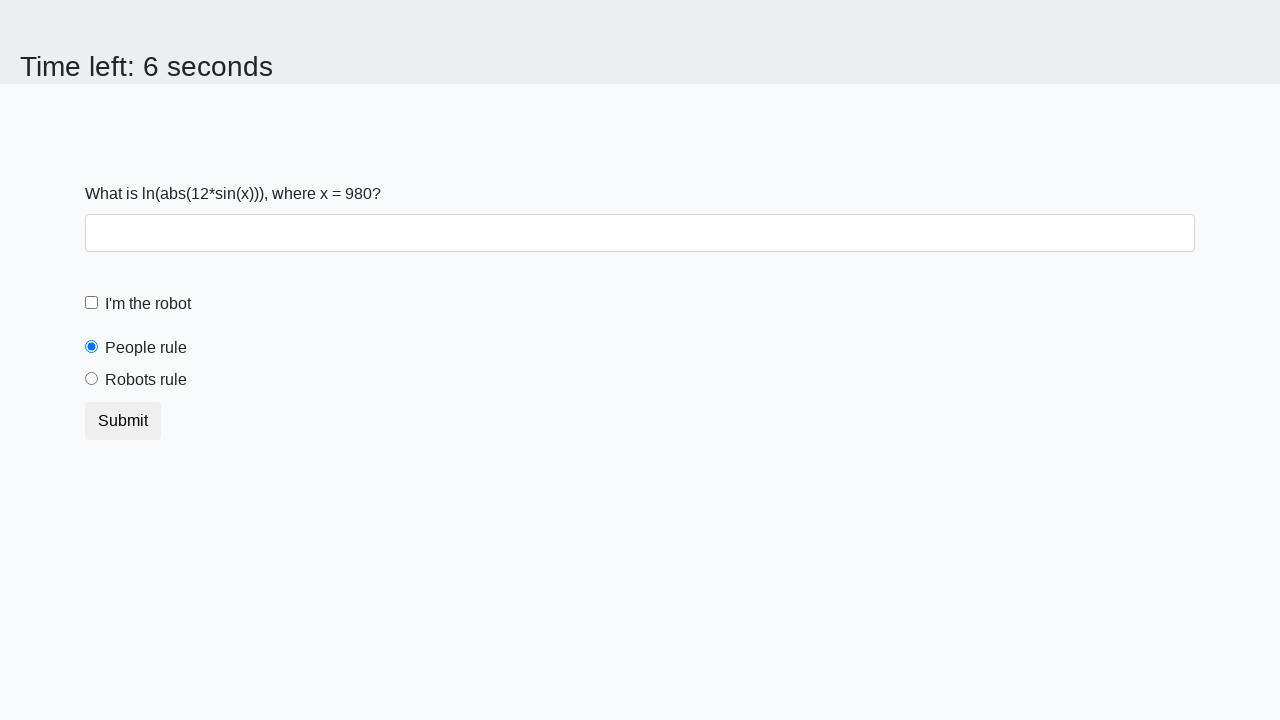